Navigates from a blog post to the Emotionify application and verifies the text of a button element

Starting URL: https://nitratine.net/blog/post/how-to-detect-key-presses-in-python/

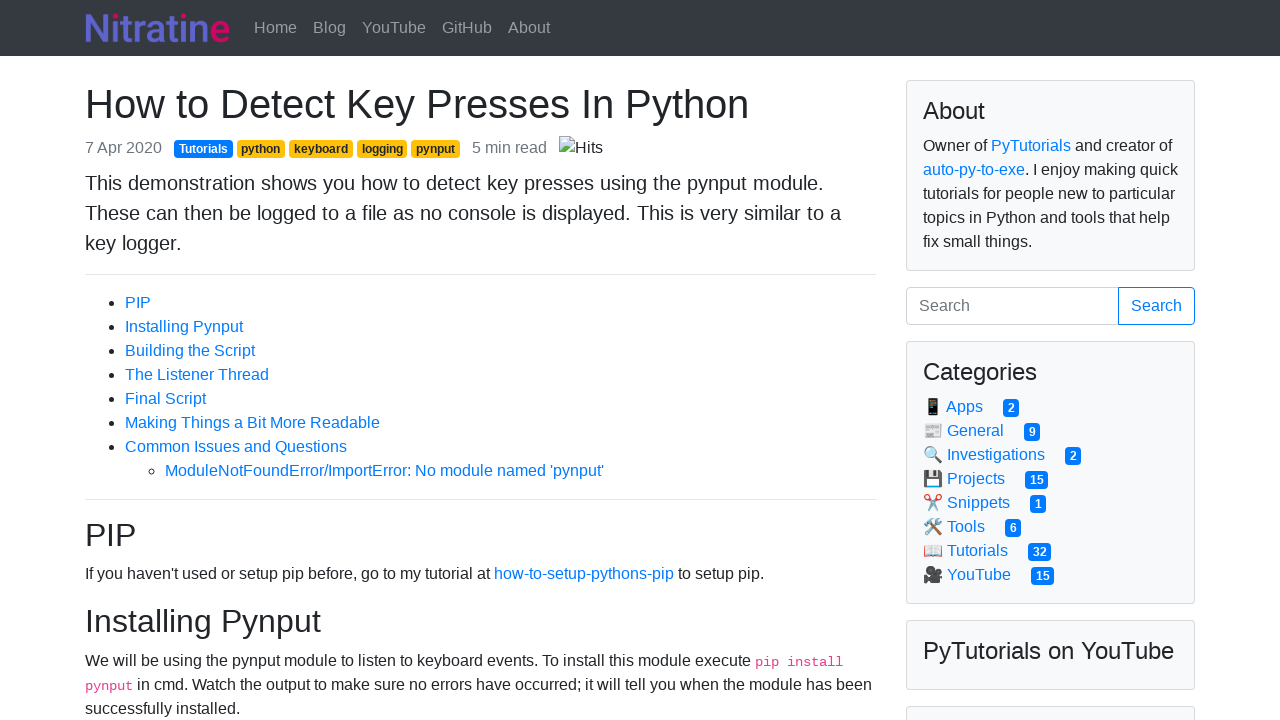

Located the Emotionify link element
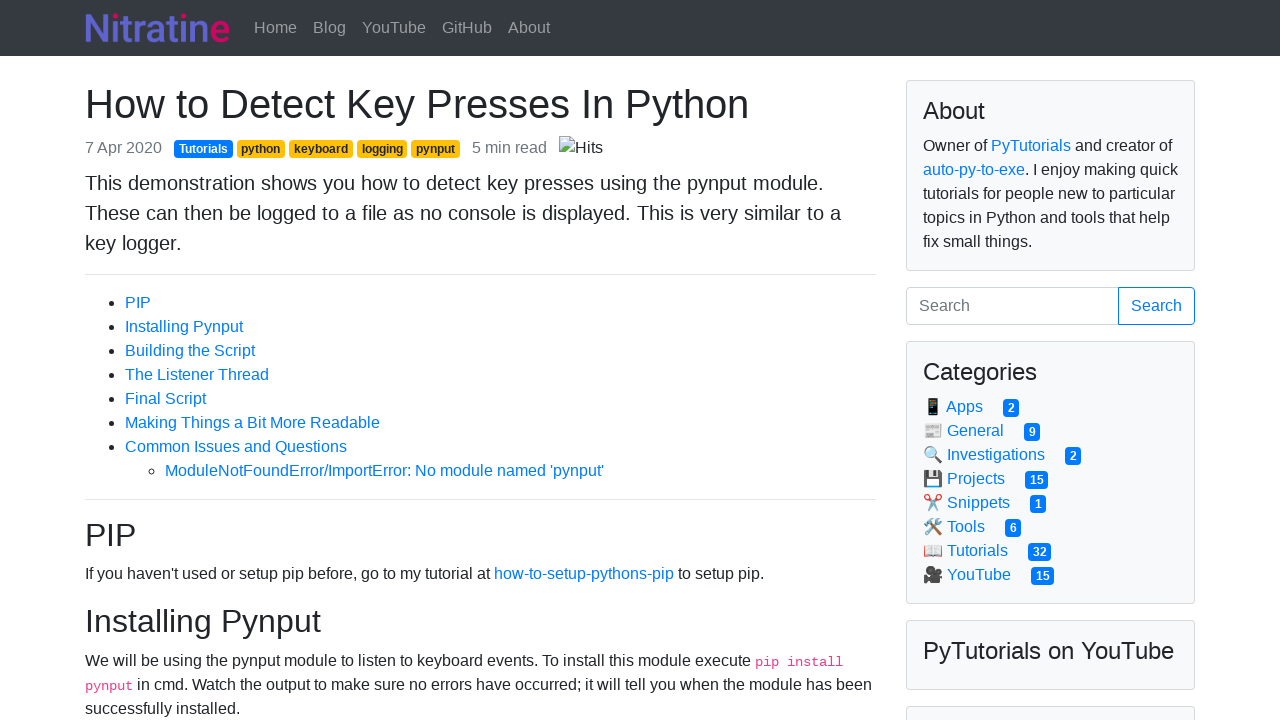

Scrolled Emotionify link into view
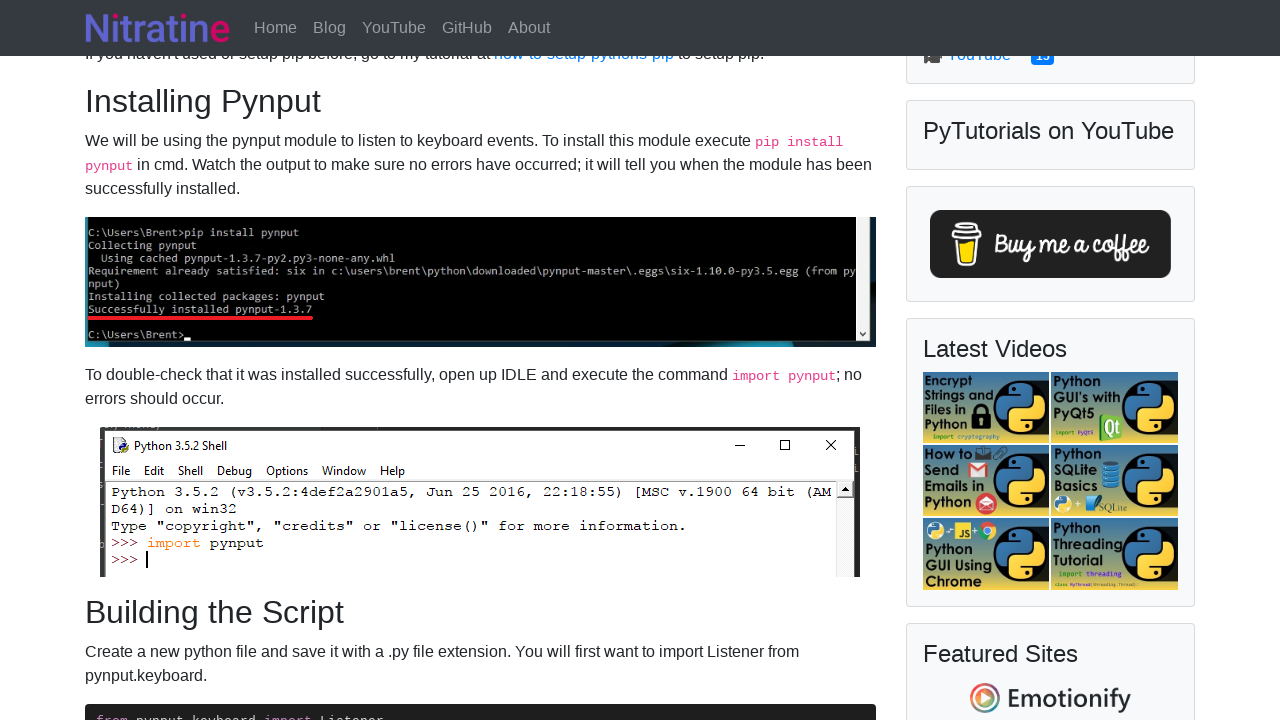

Clicked on Emotionify link to navigate to the application at (1050, 698) on xpath=//*[@title='Emotionify']
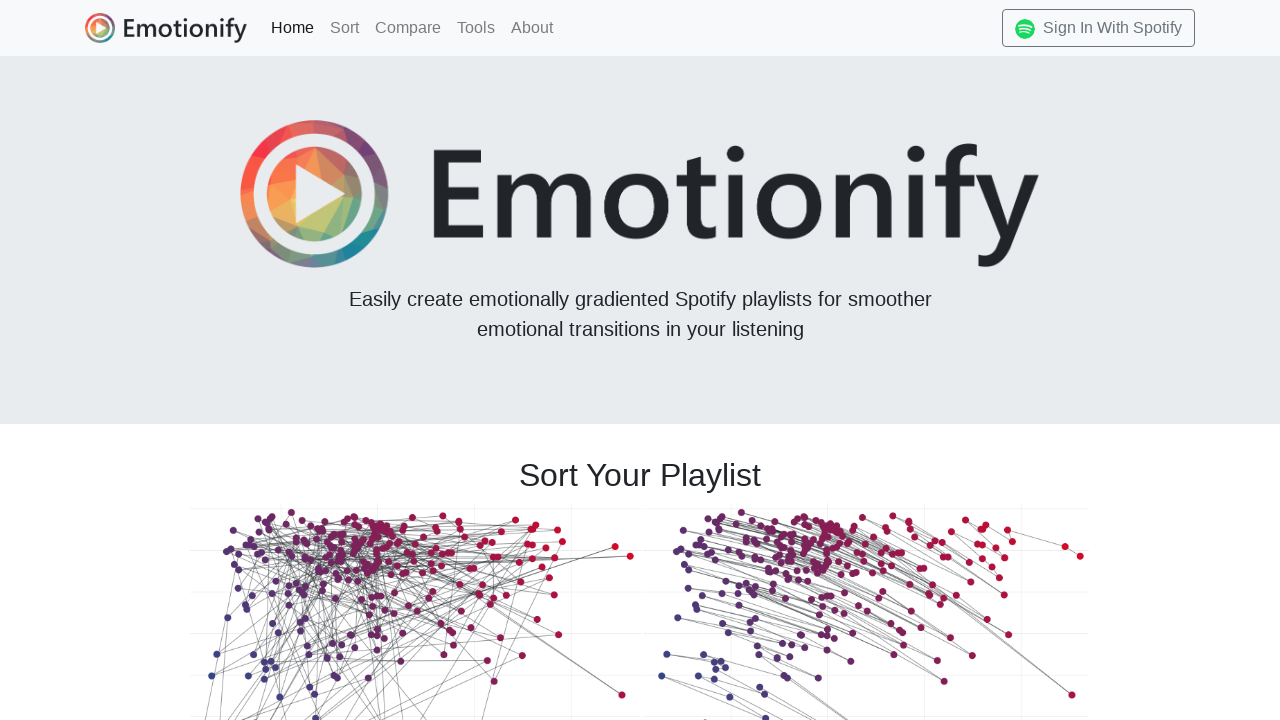

Located the 'Compare My Playlists' button
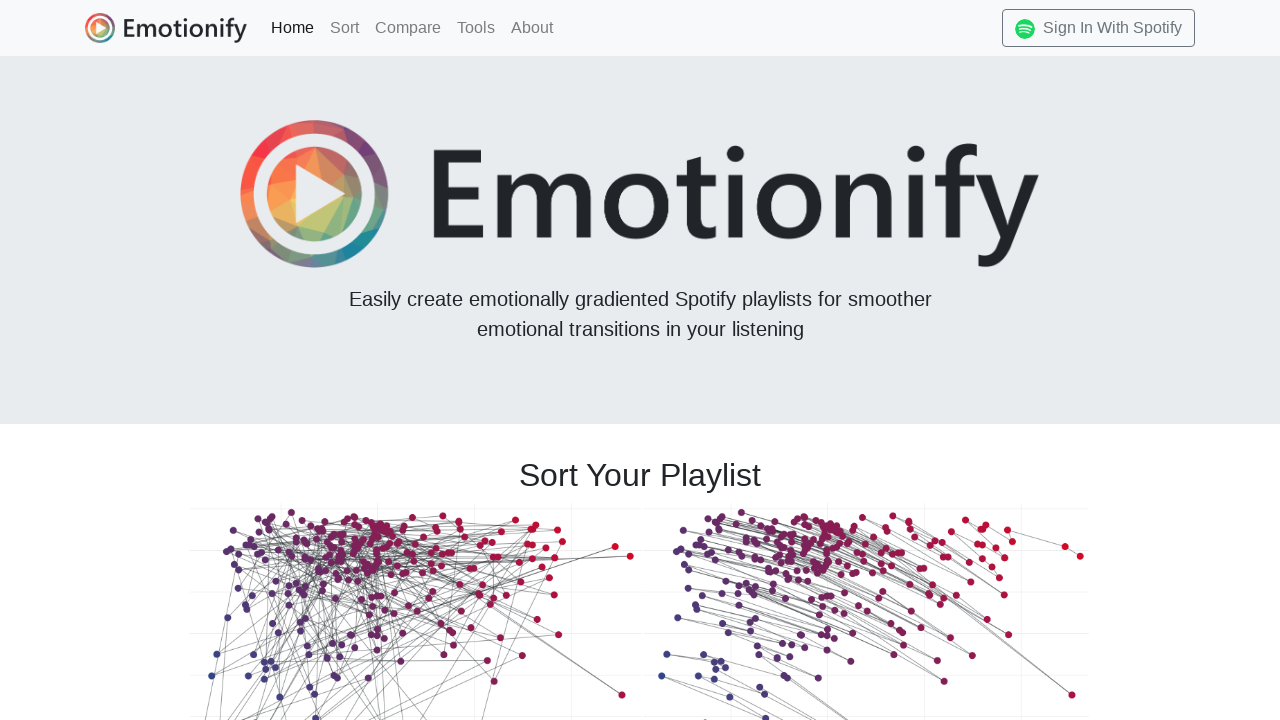

Verified button text is 'Compare My Playlists →'
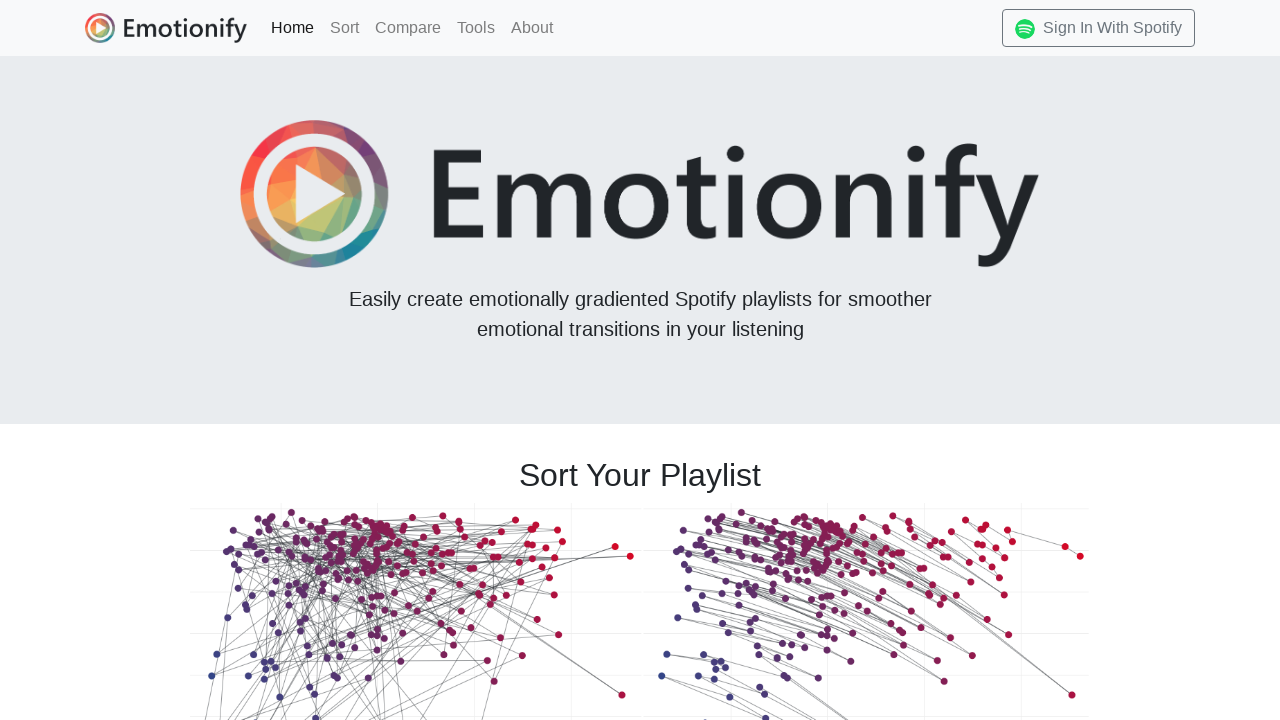

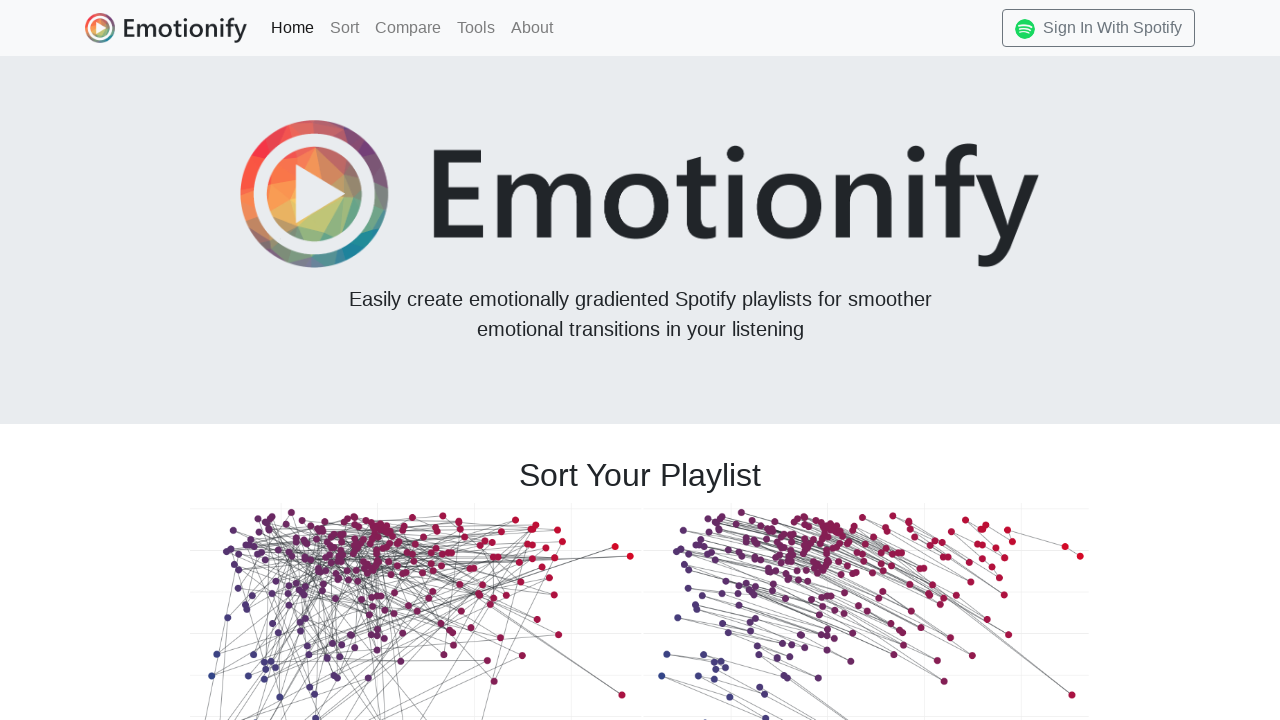